Tests a price table interaction by finding the row with the minimum price, clicking its checkbox/input to select it, then clicking a verify button to confirm the selection.

Starting URL: https://vins-udemy.s3.amazonaws.com/java/html/java8-stream-table-price.html

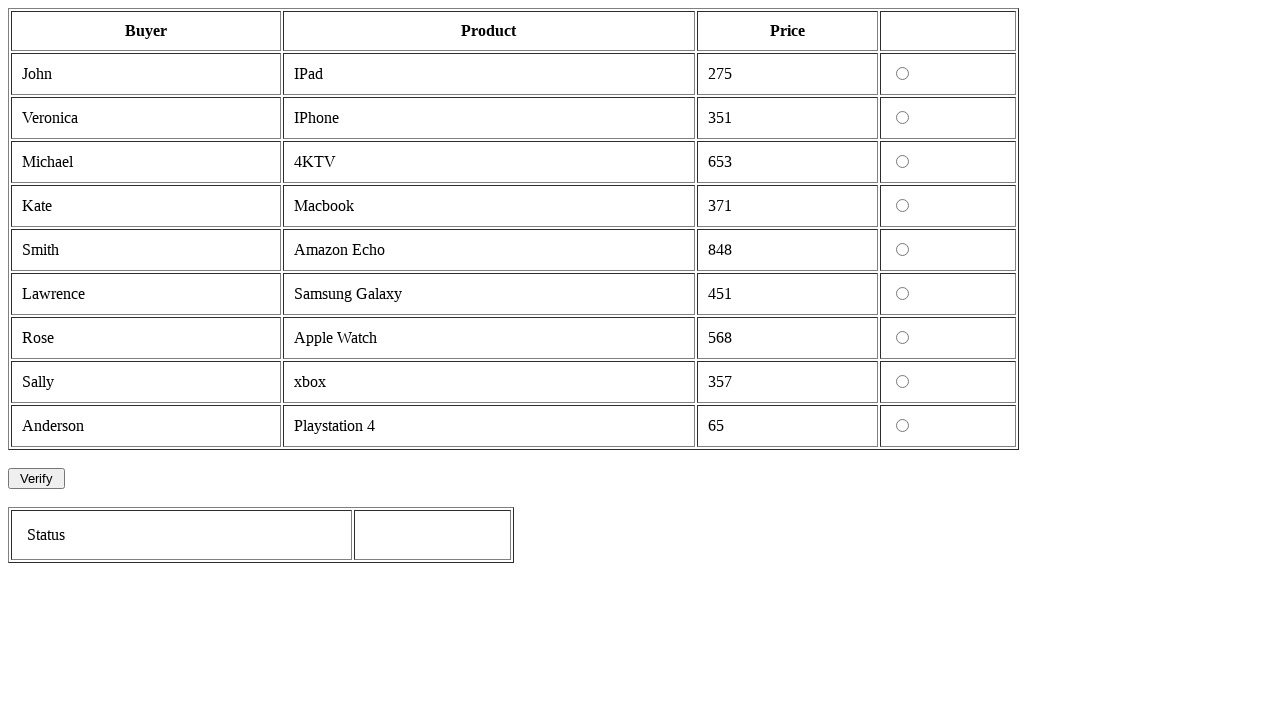

Waited for price table to load
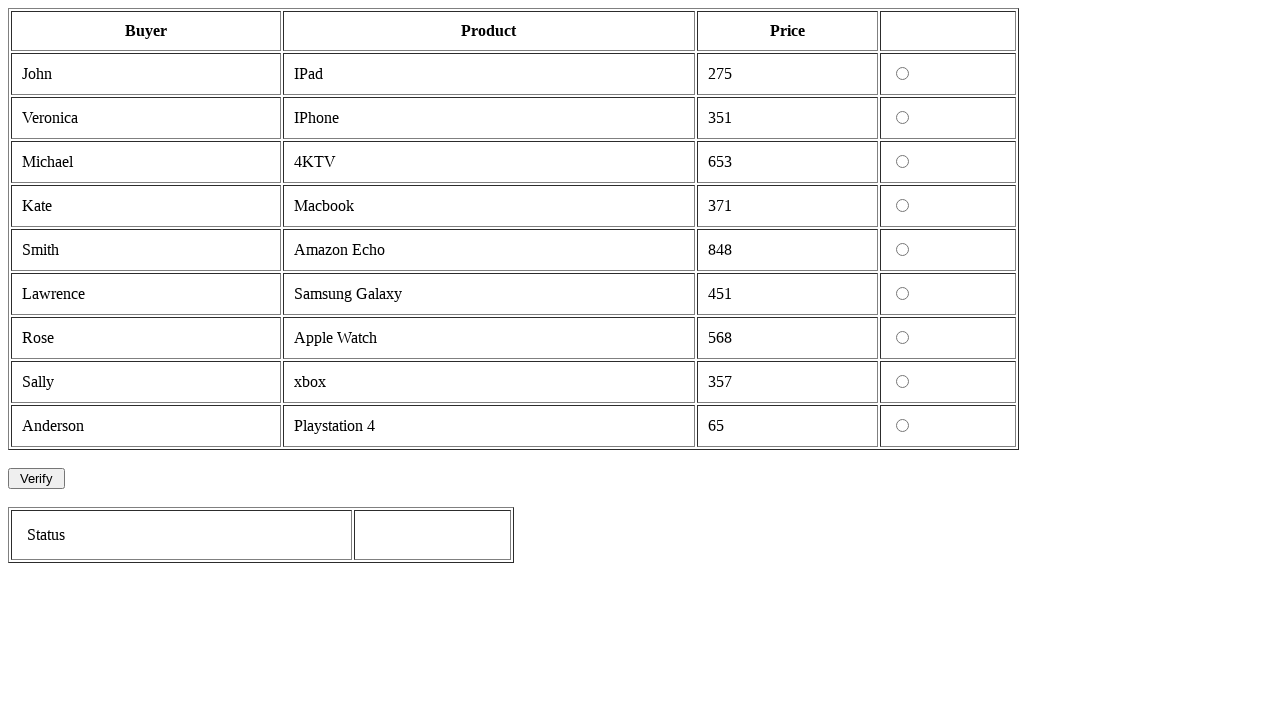

Located all table rows in price table
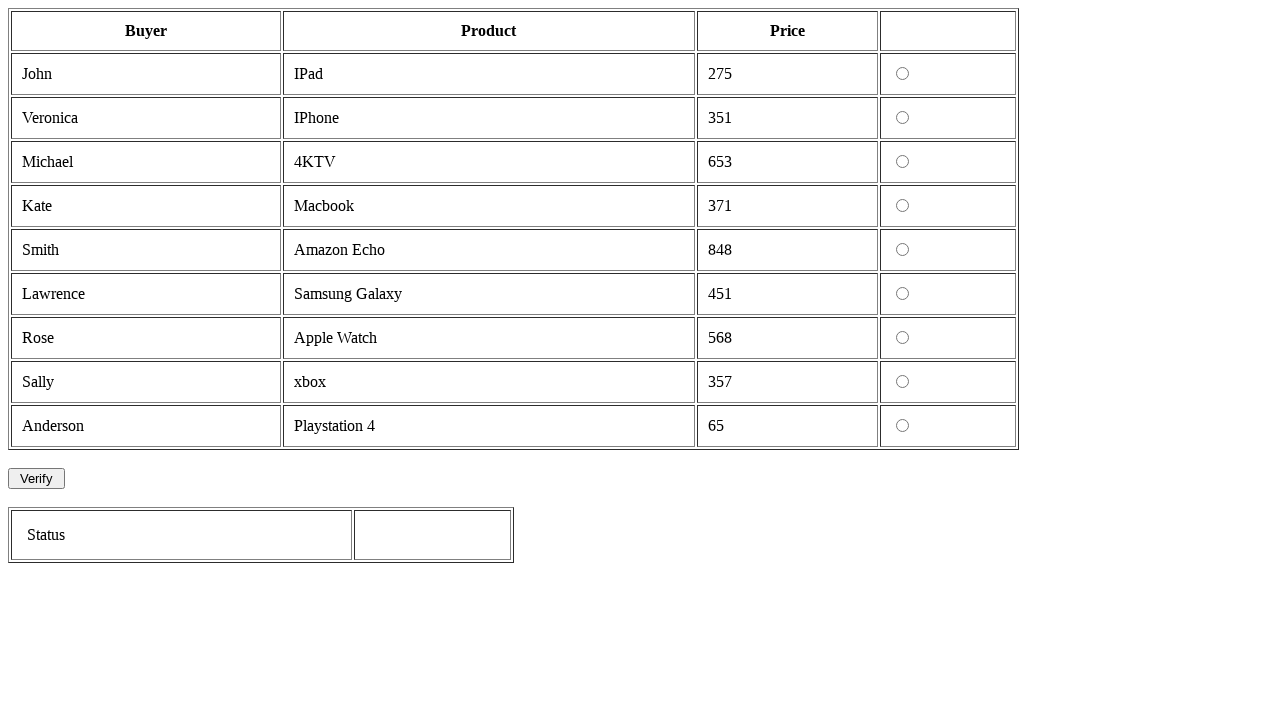

Identified row with minimum price: $65
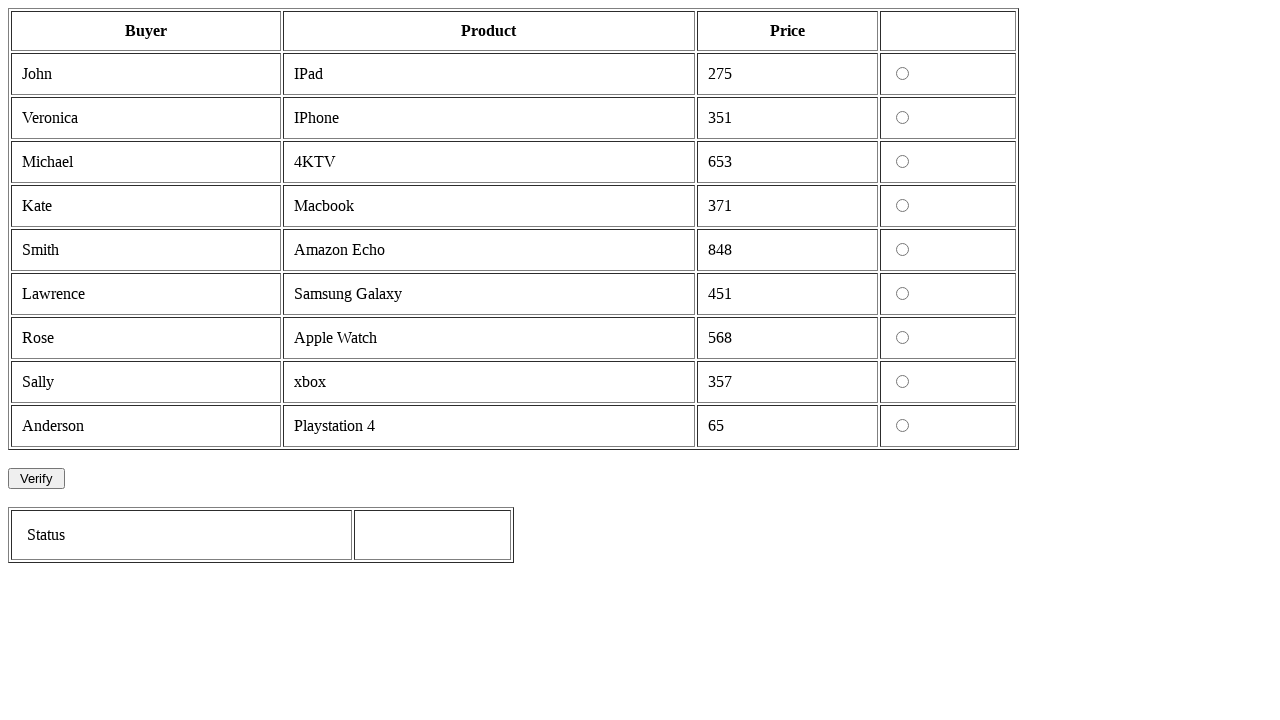

Clicked checkbox to select minimum price row at (902, 426) on table#prods tr >> nth=9 >> td >> nth=3 >> input
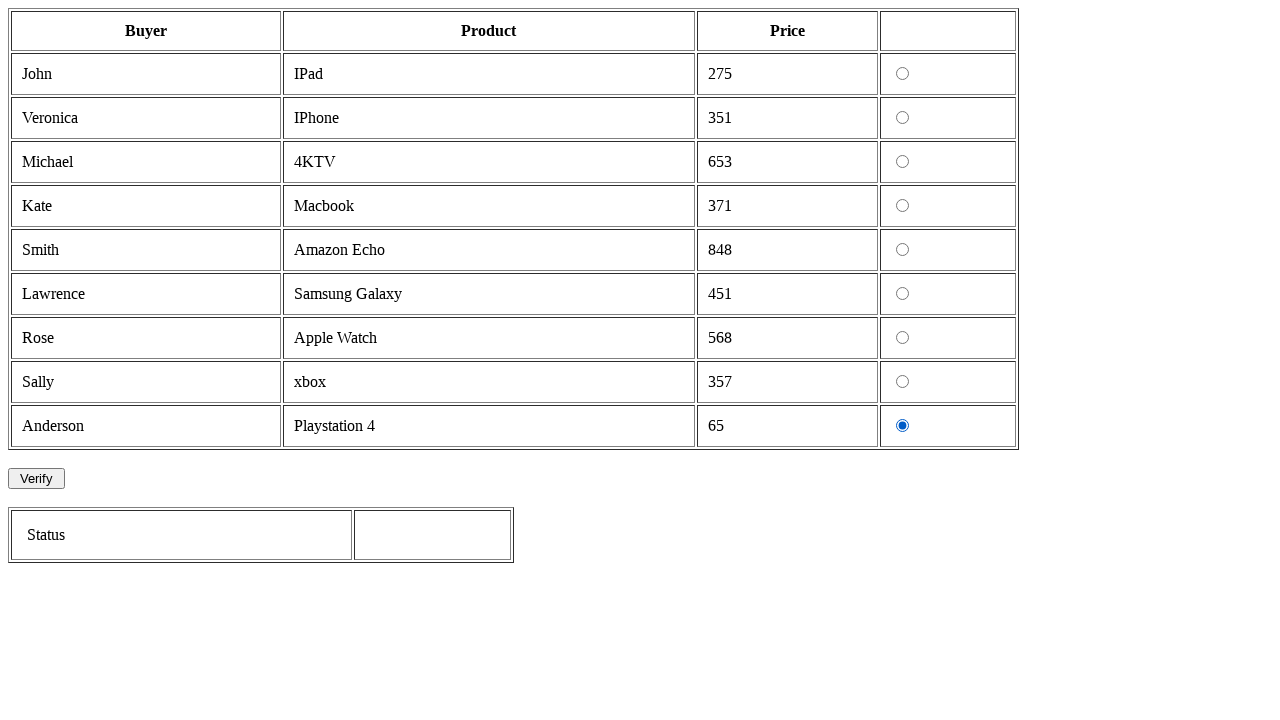

Clicked verify button to confirm selection at (36, 478) on #result
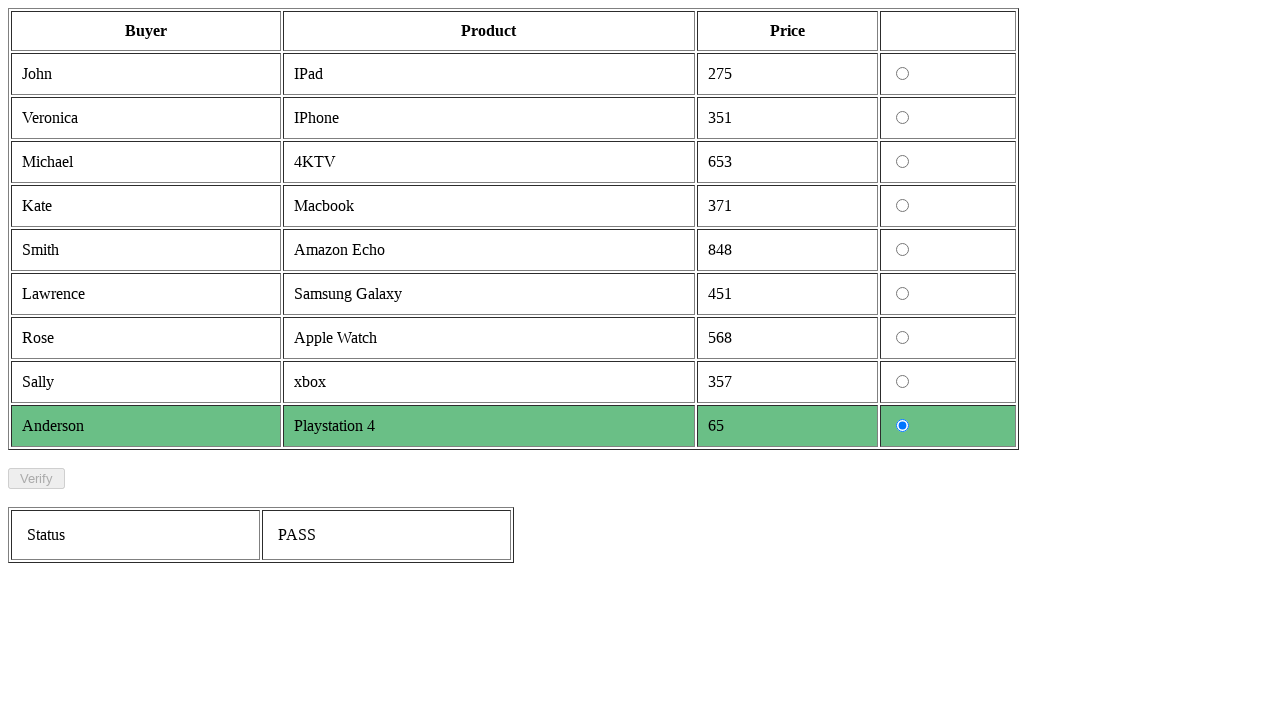

Status updated after verification
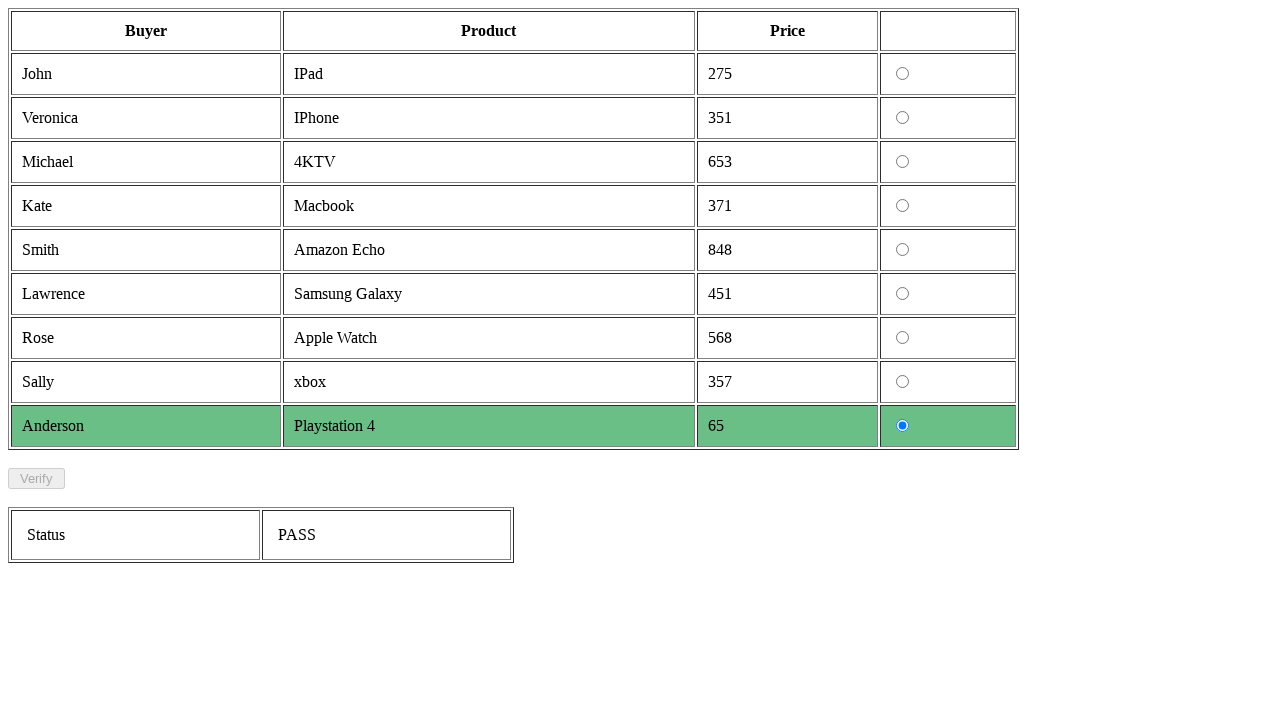

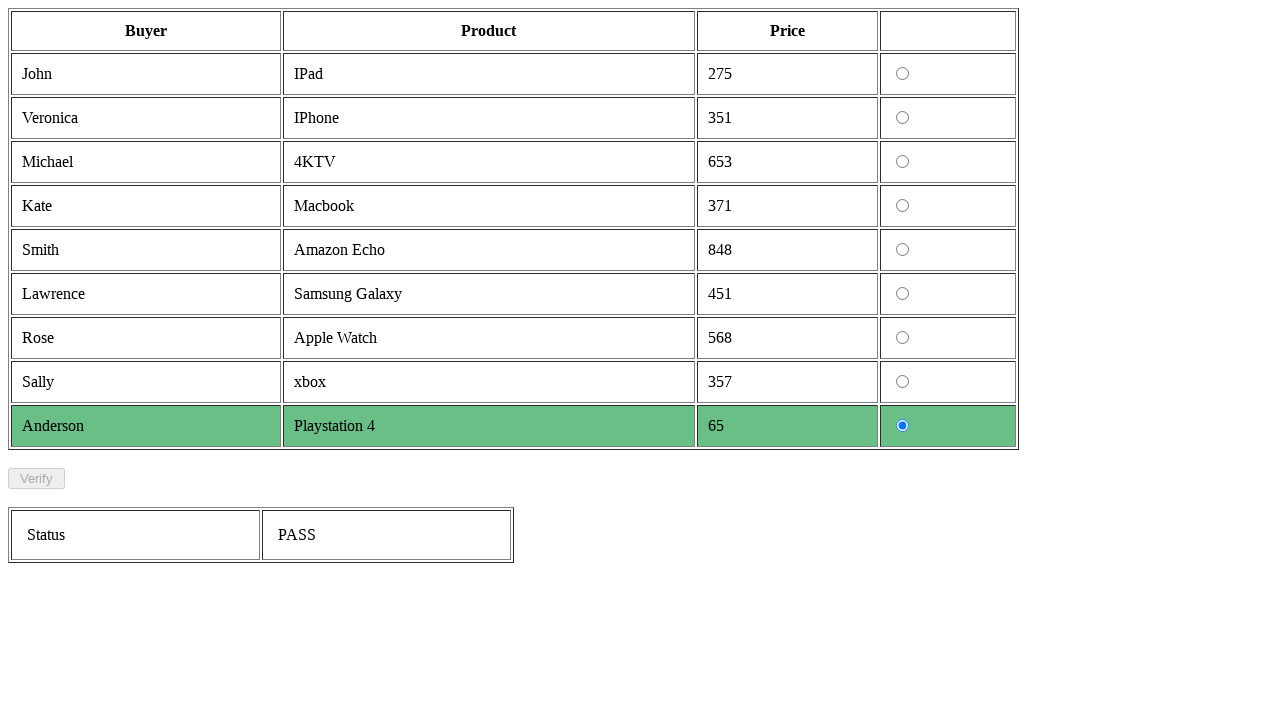